Navigates to a practice page and verifies that a product table with rows and columns is present and accessible

Starting URL: http://qaclickacademy.com/practice.php

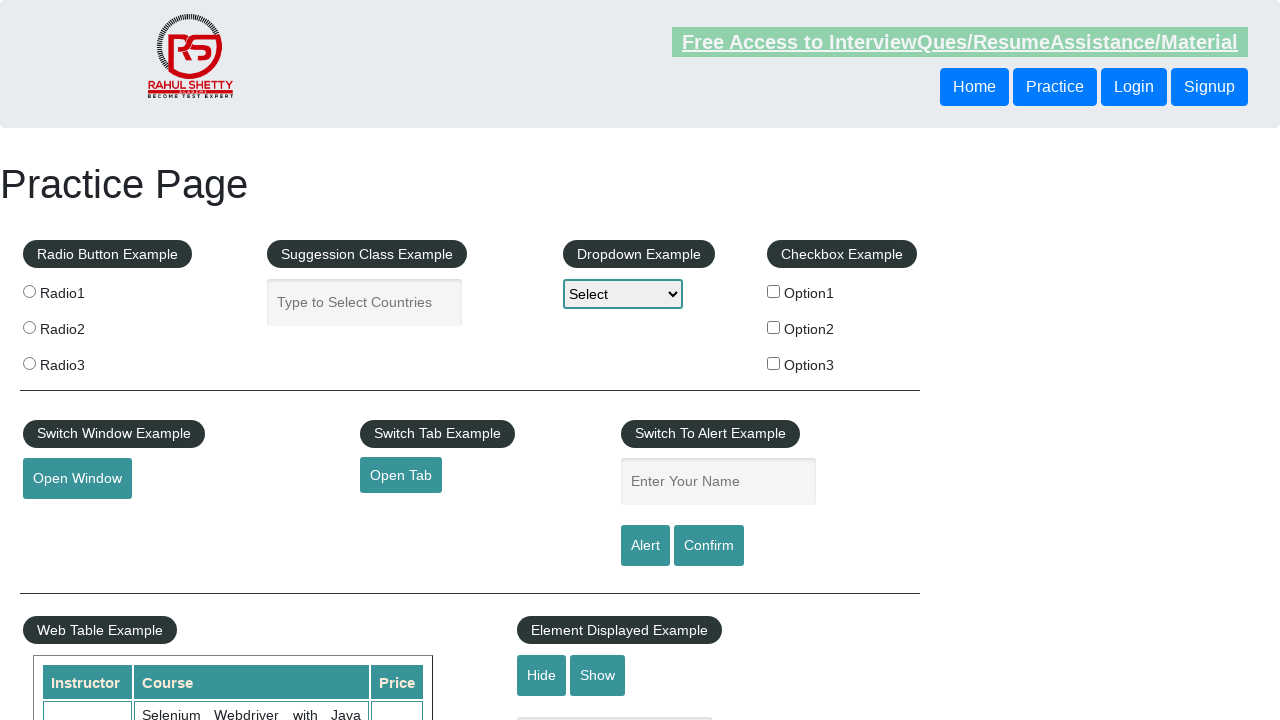

Product table (#product) is now visible
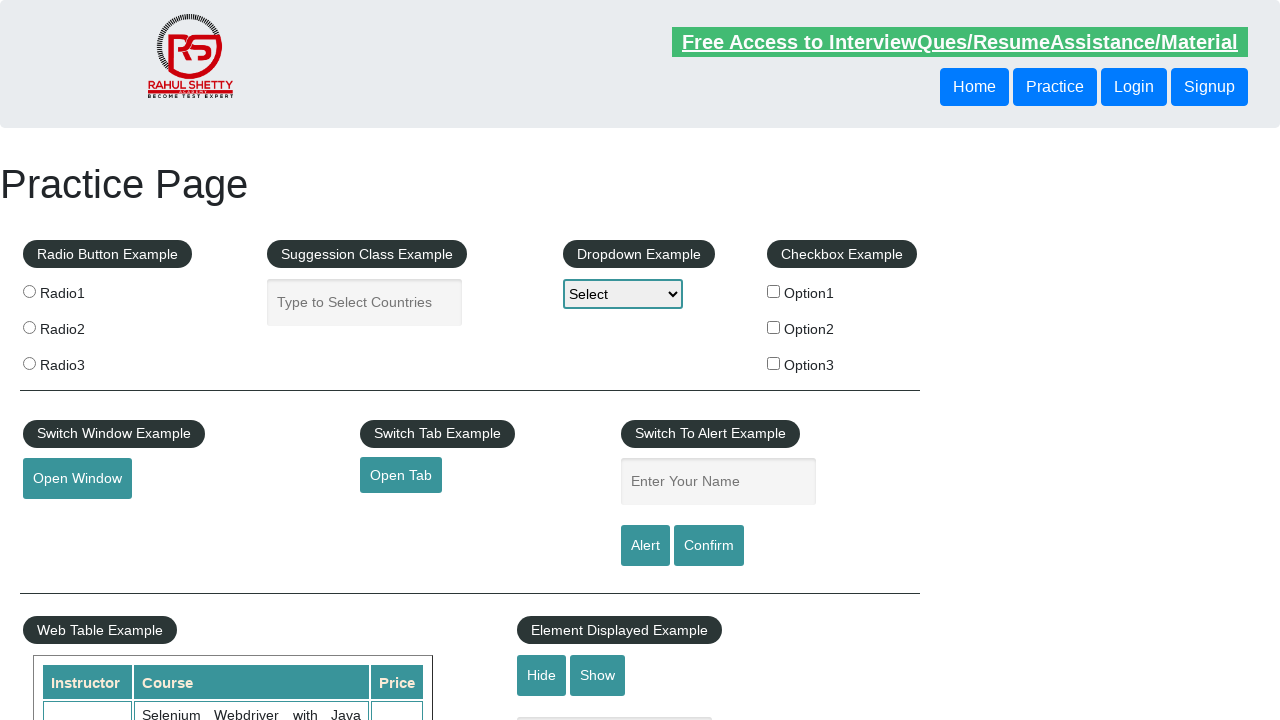

Located product table element
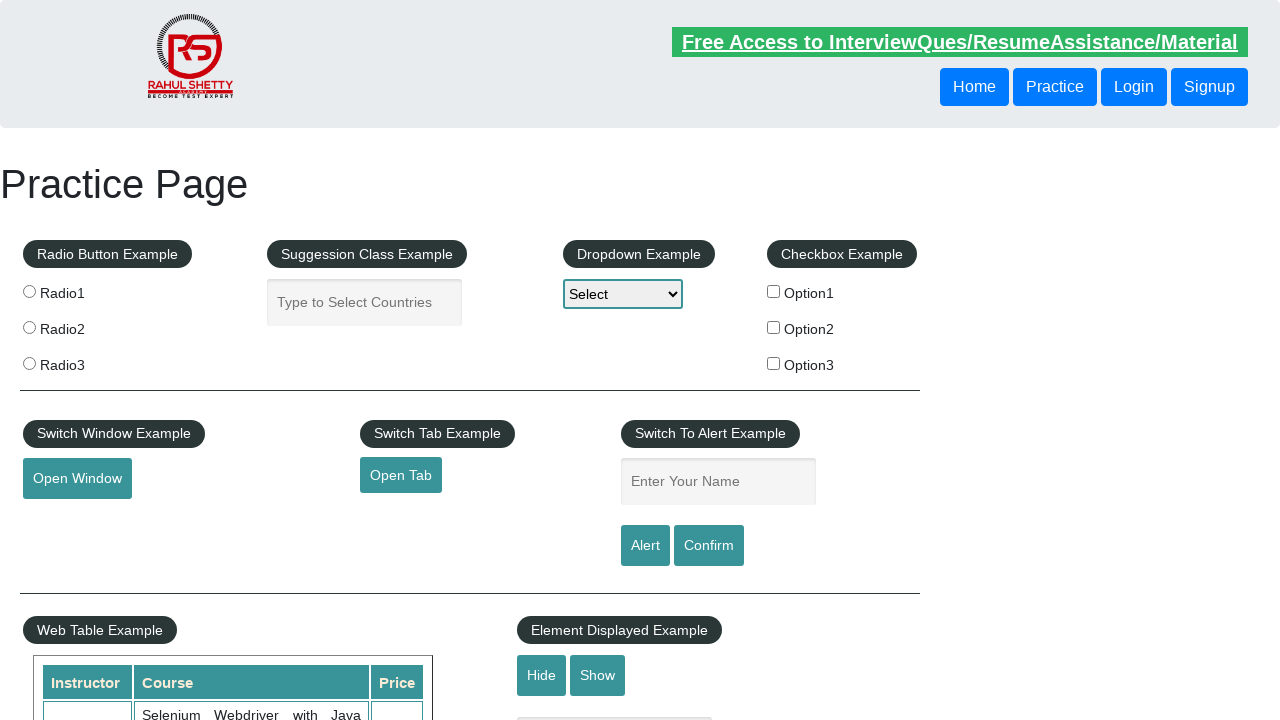

Located all table rows
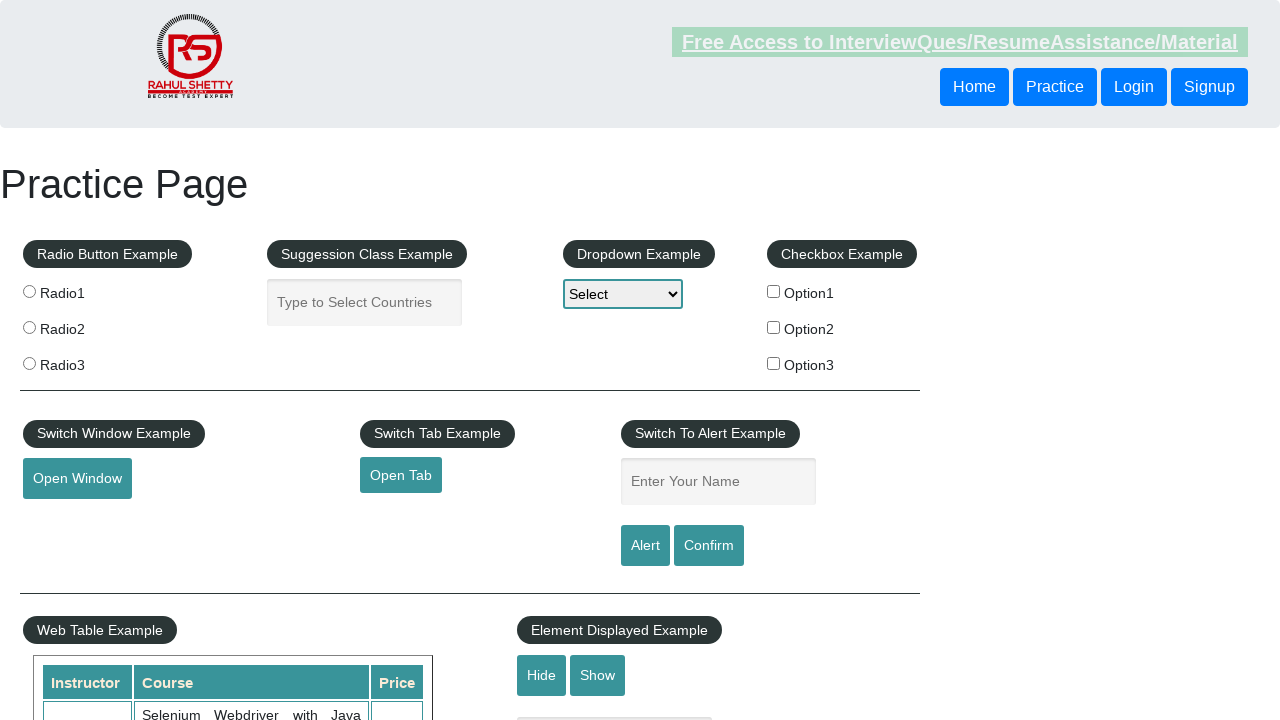

First table row is visible and accessible
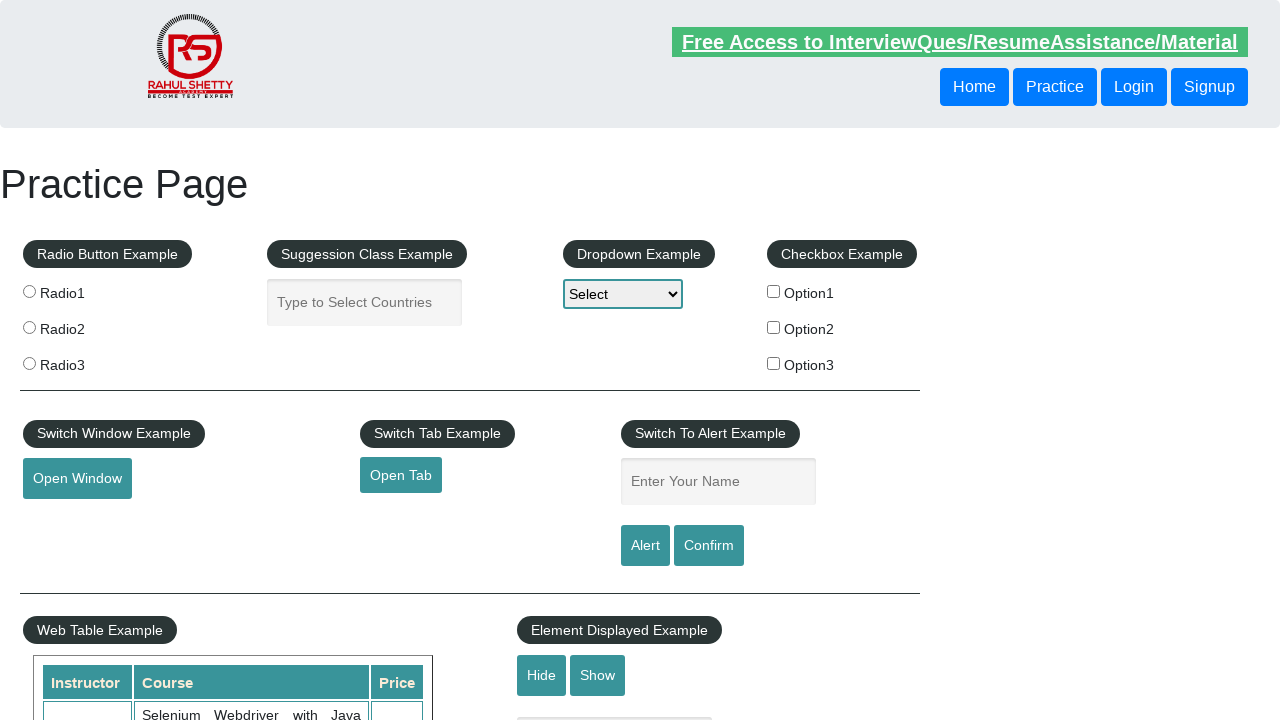

Located table headers in first row
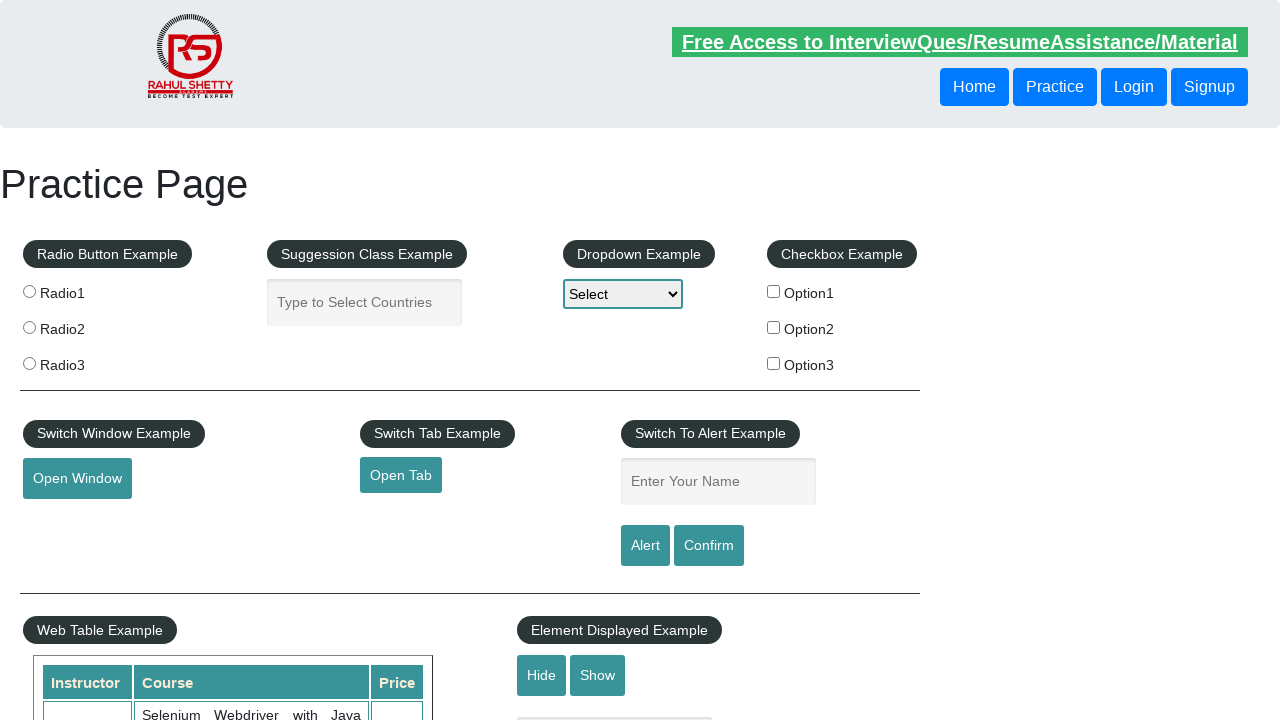

First table header is visible and accessible
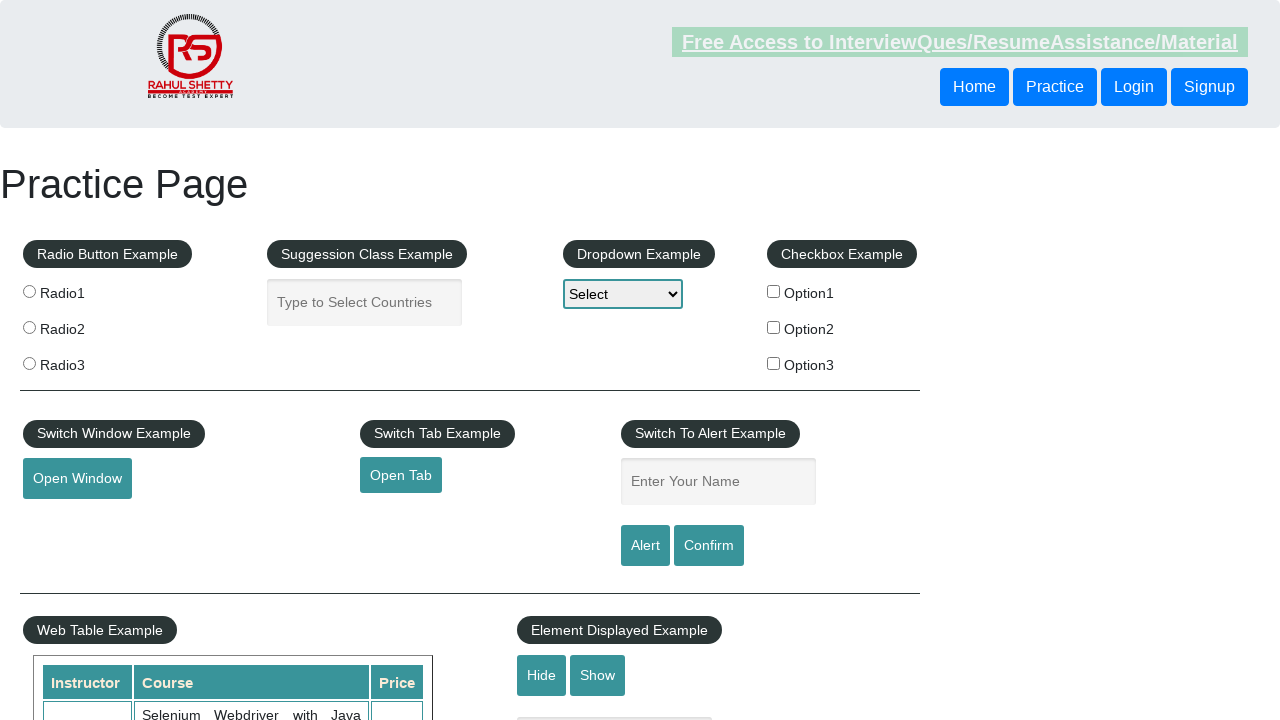

Located all cells in the third table row
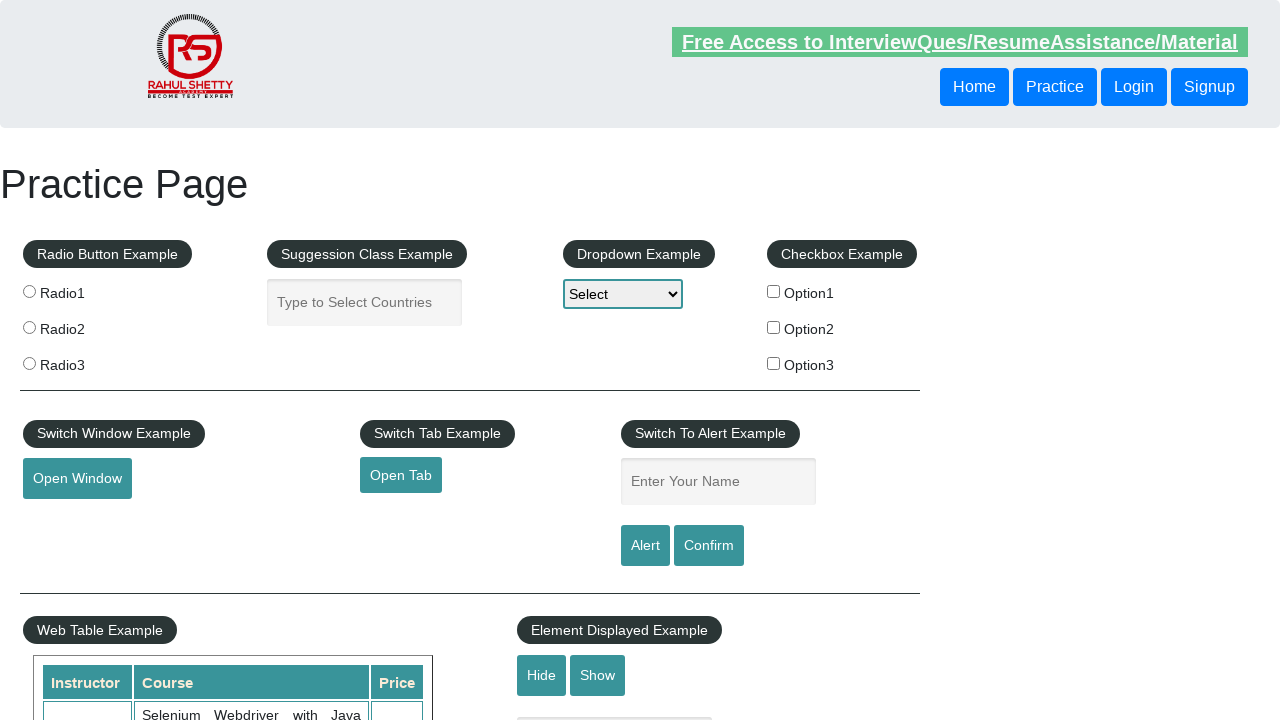

First cell in third row is visible and accessible
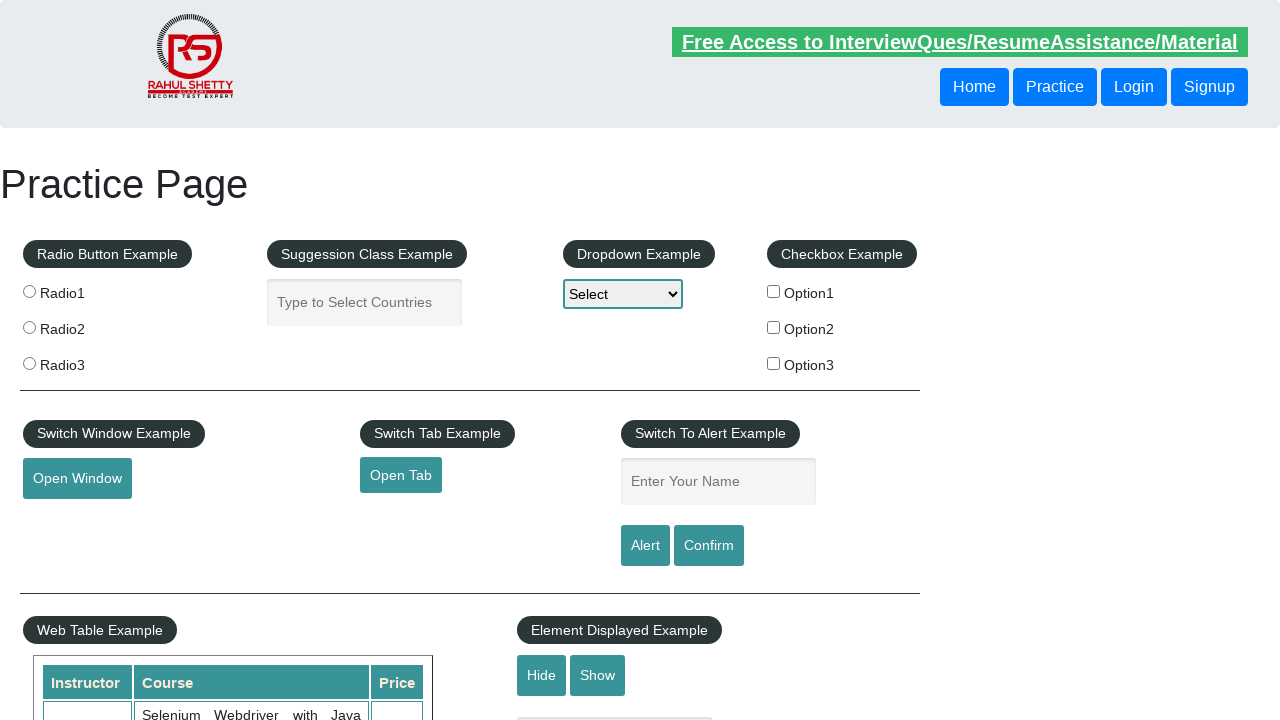

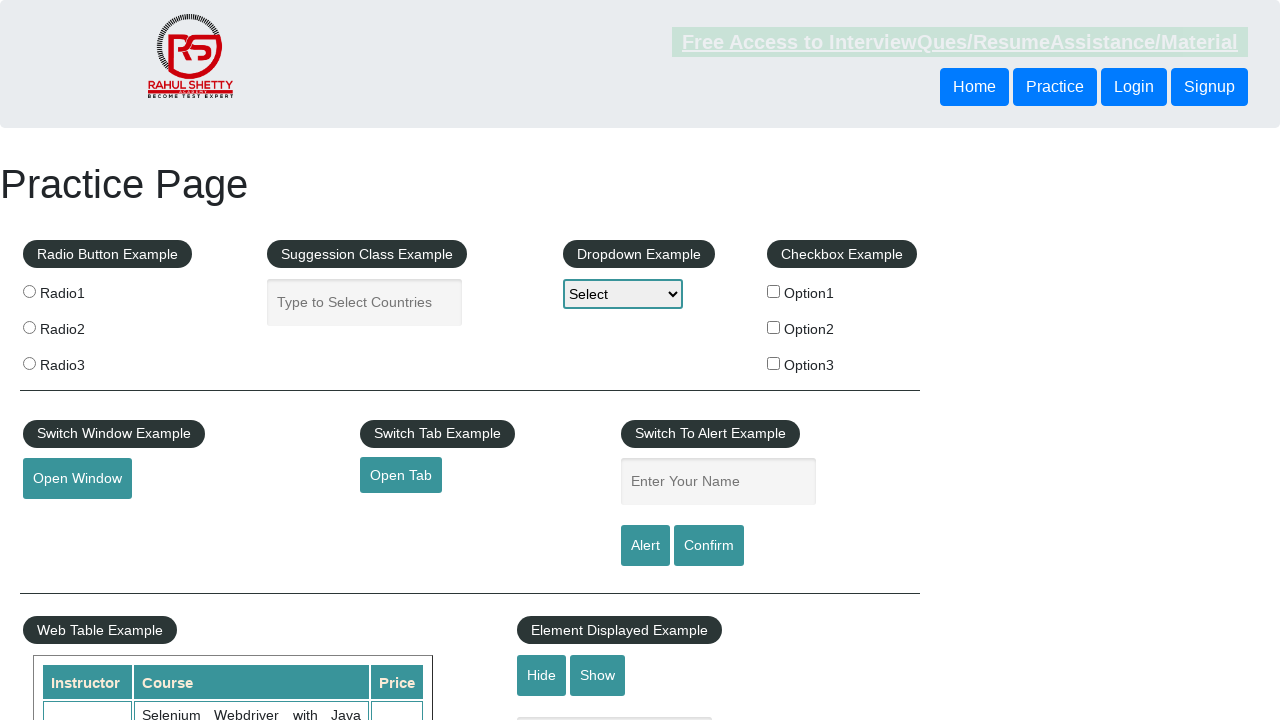